Tests drag and drop functionality by dragging an element from source to target within an iframe

Starting URL: http://jqueryui.com/droppable/

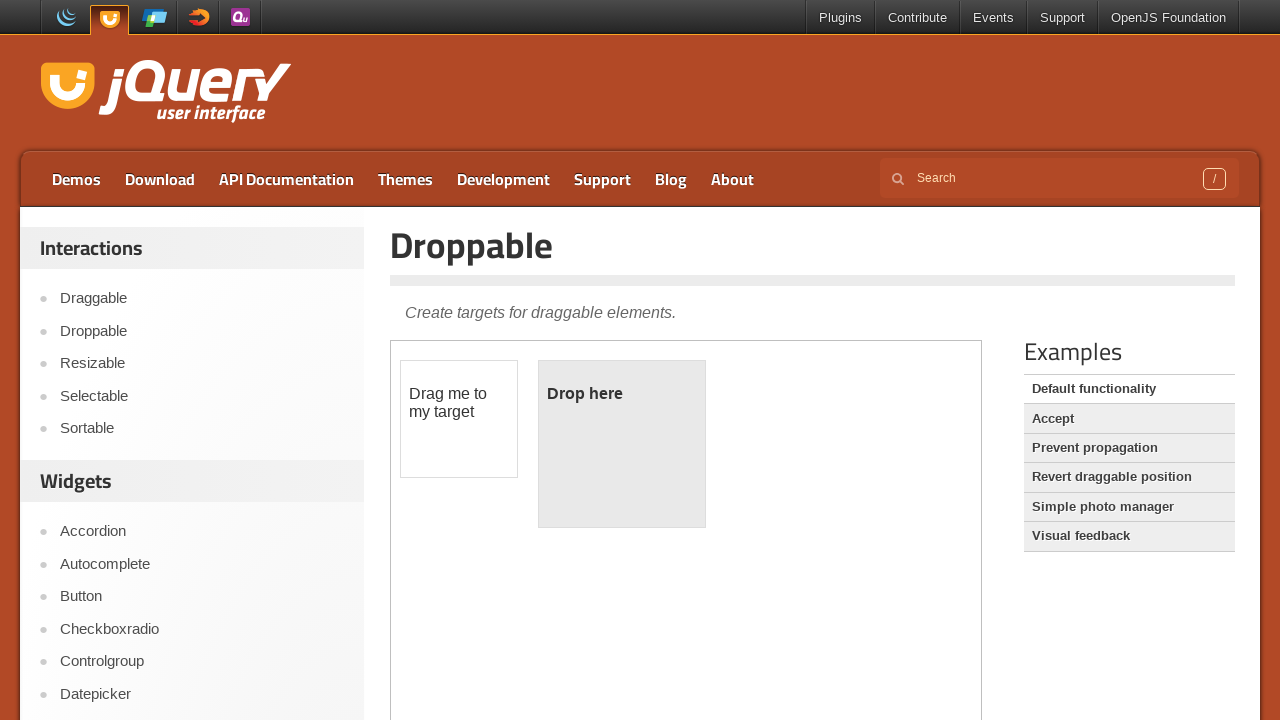

Located the iframe containing draggable elements
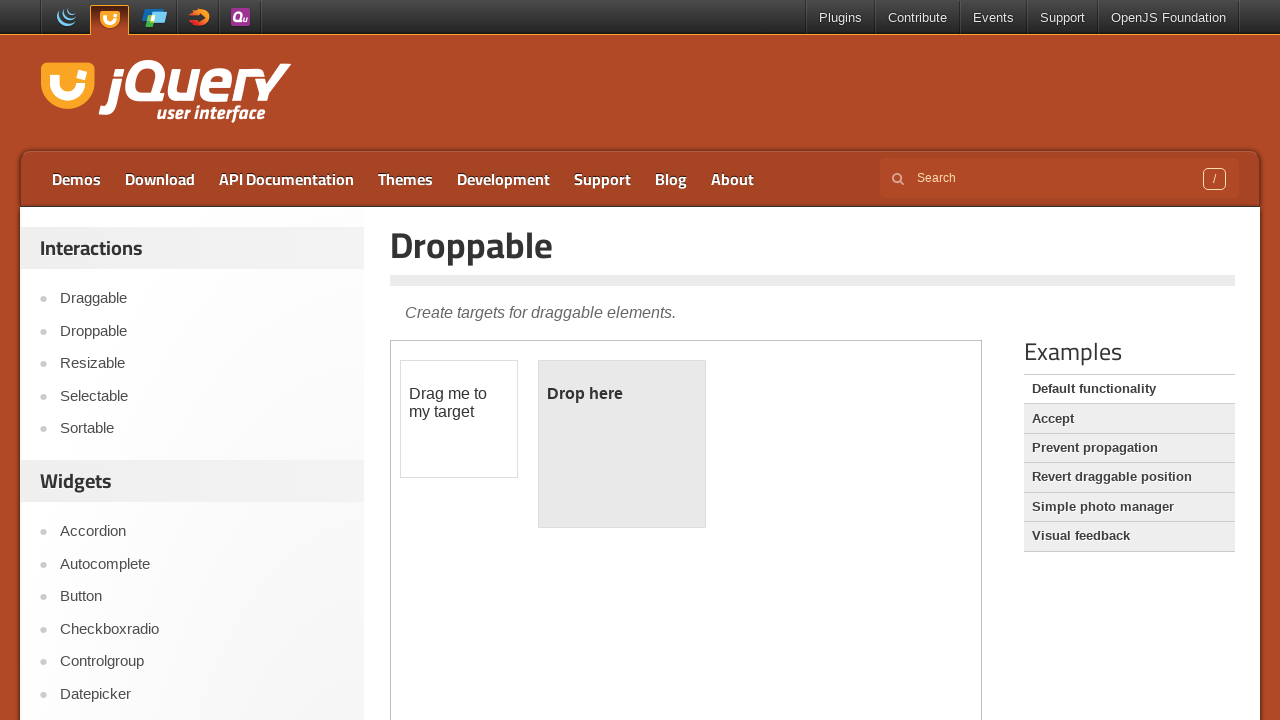

Located the draggable source element (#draggable)
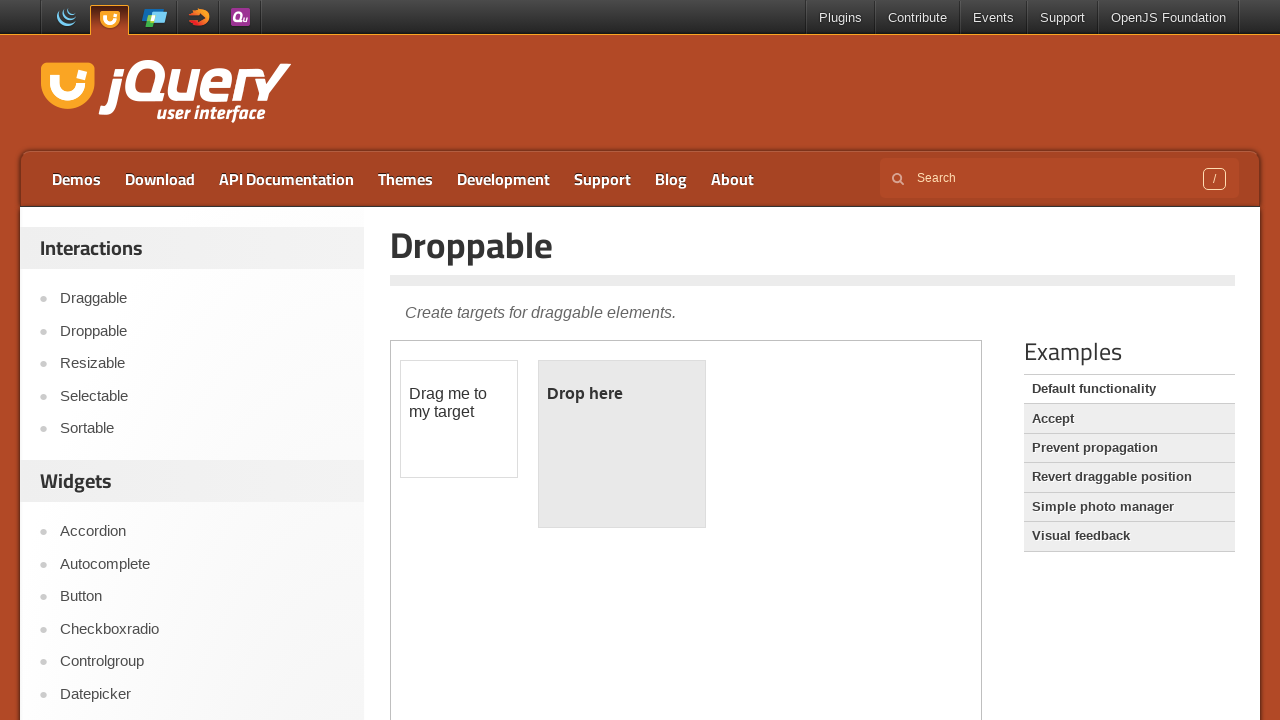

Located the drop target element (#droppable)
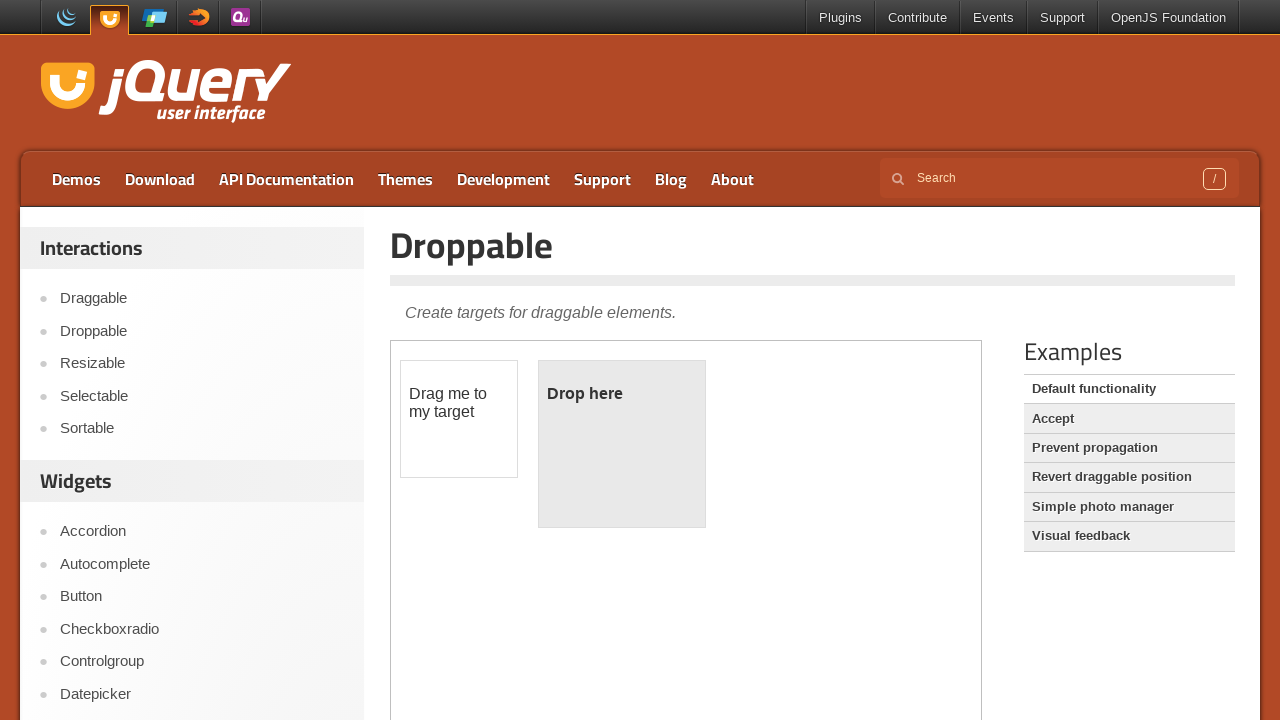

Source element became visible
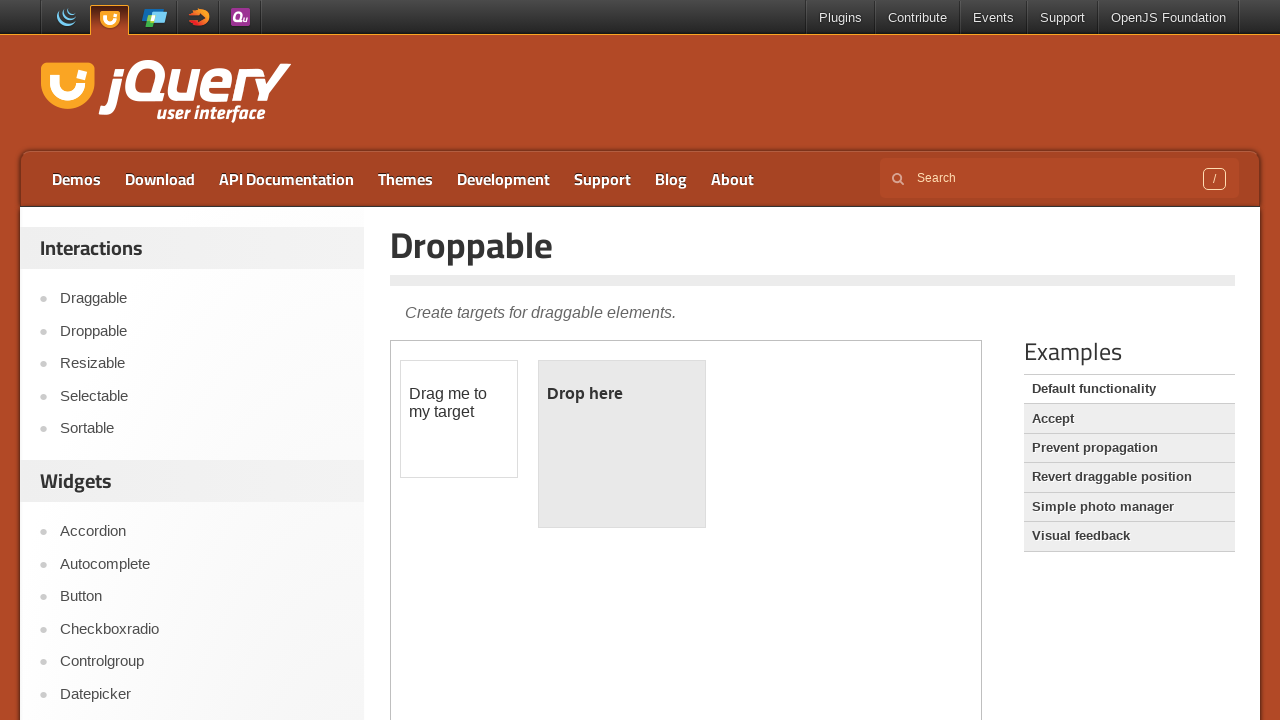

Dragged source element to target element at (622, 444)
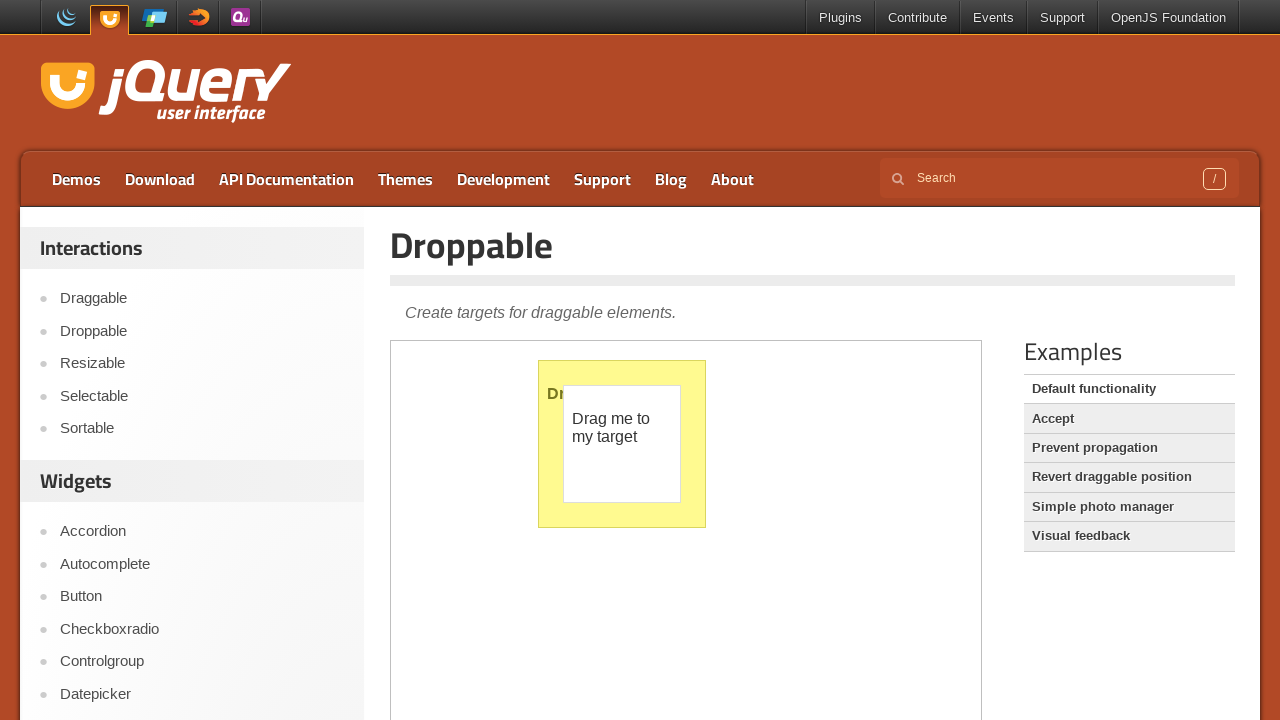

Waited 1 second to observe drag and drop result
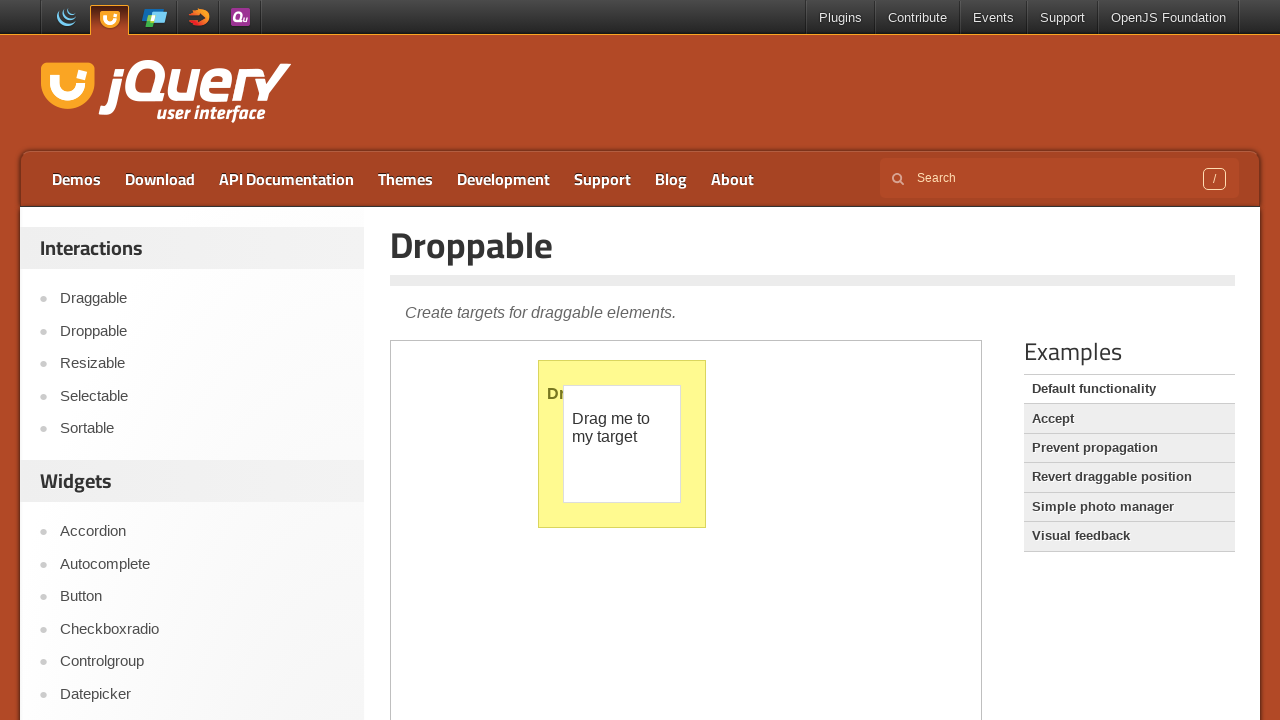

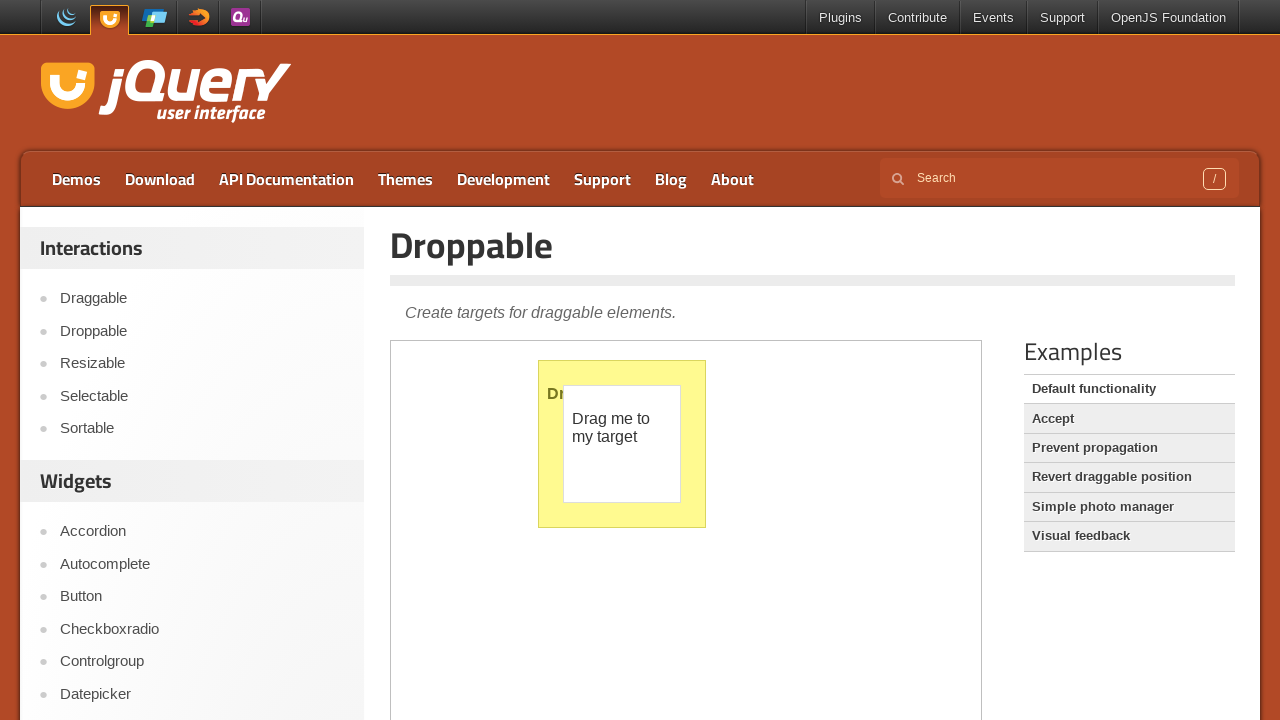